Verifies the label elements on the login form display "Username" and "Password"

Starting URL: https://the-internet.herokuapp.com/

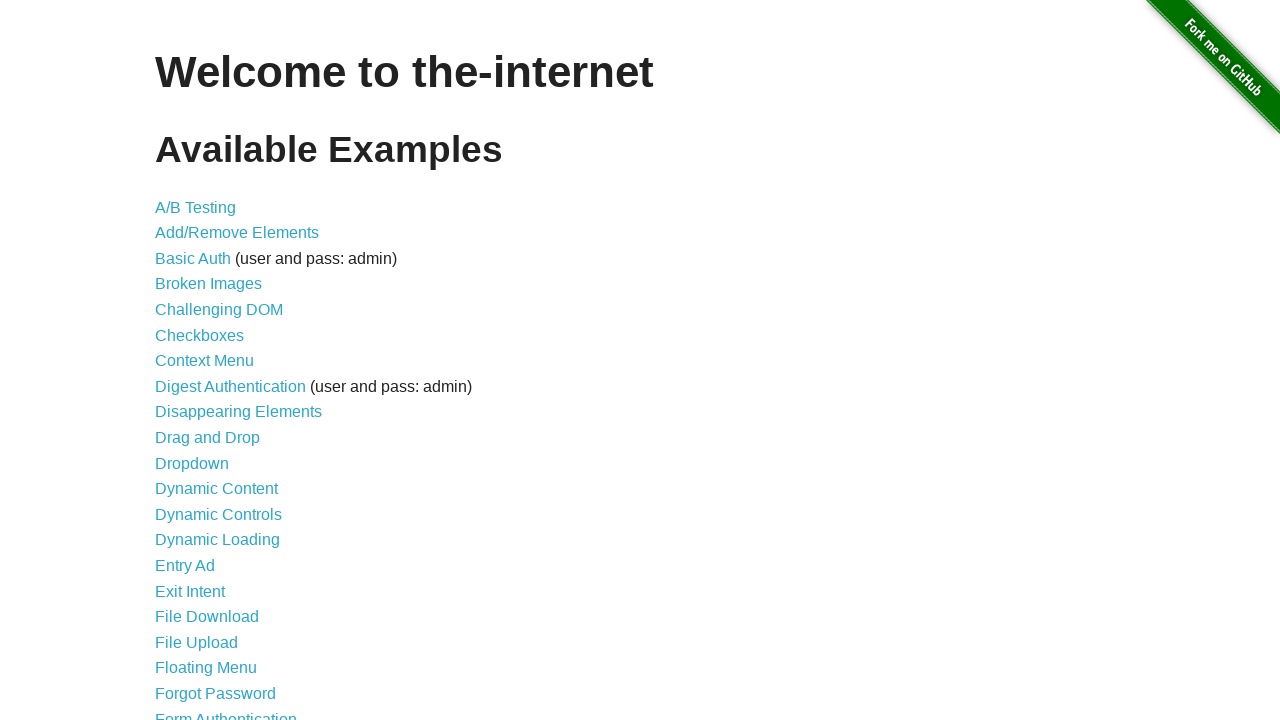

Clicked on Form Authentication link at (226, 712) on text=Form Authentication
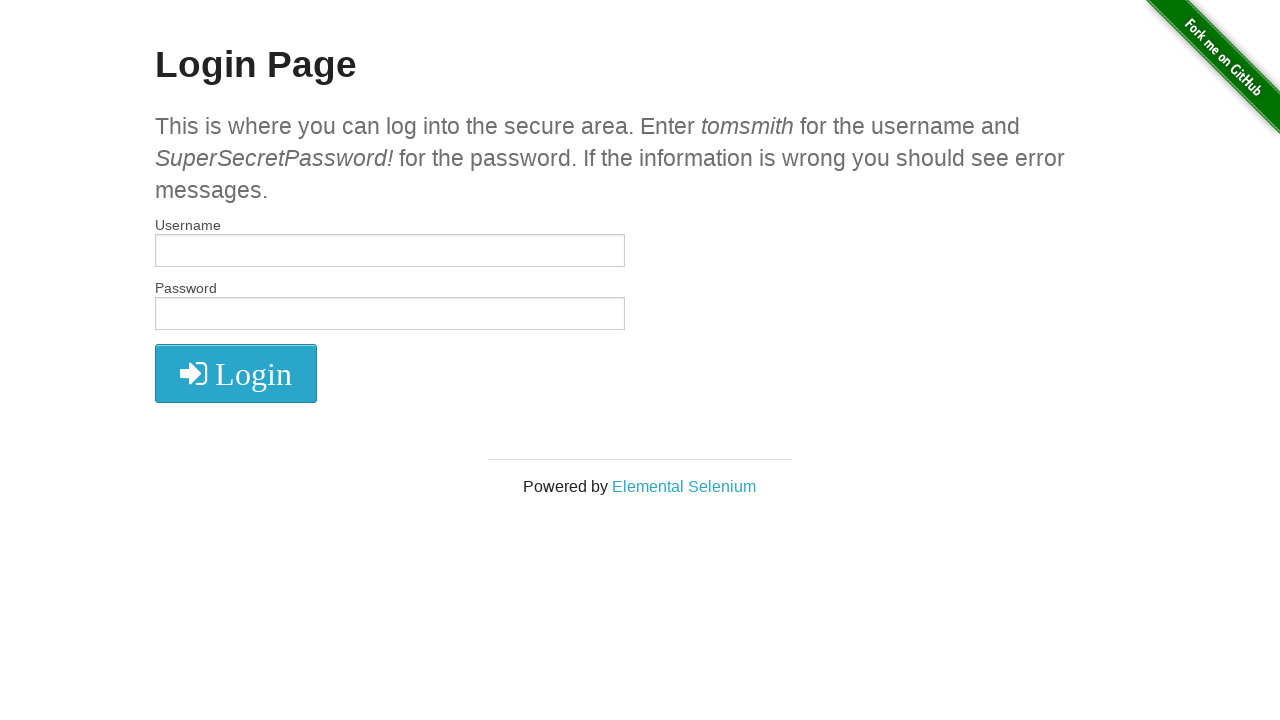

Verified first label displays 'Username'
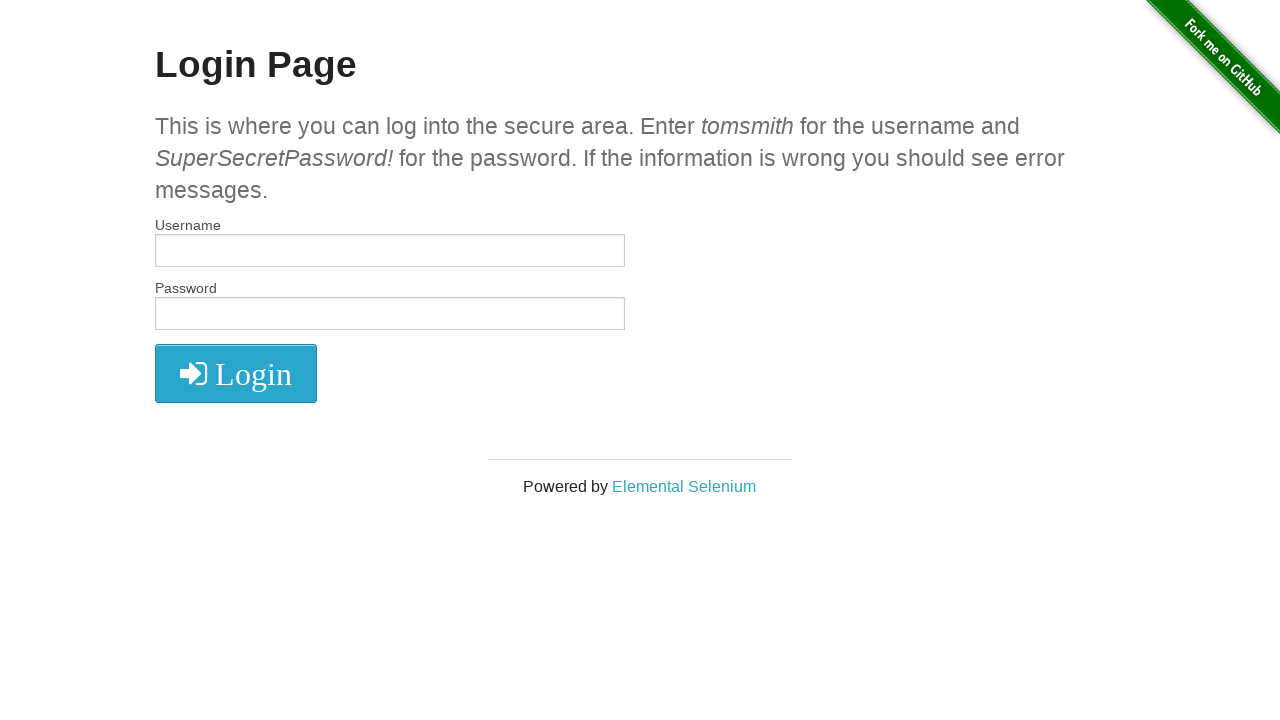

Verified second label displays 'Password'
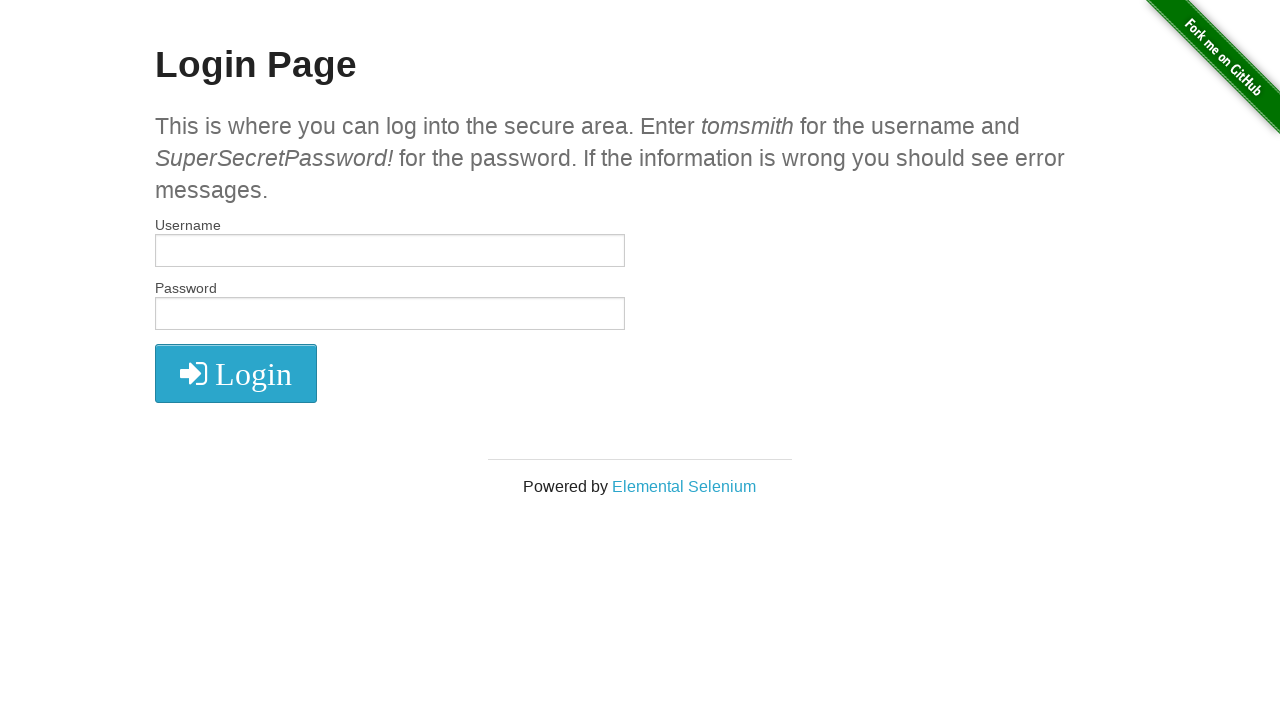

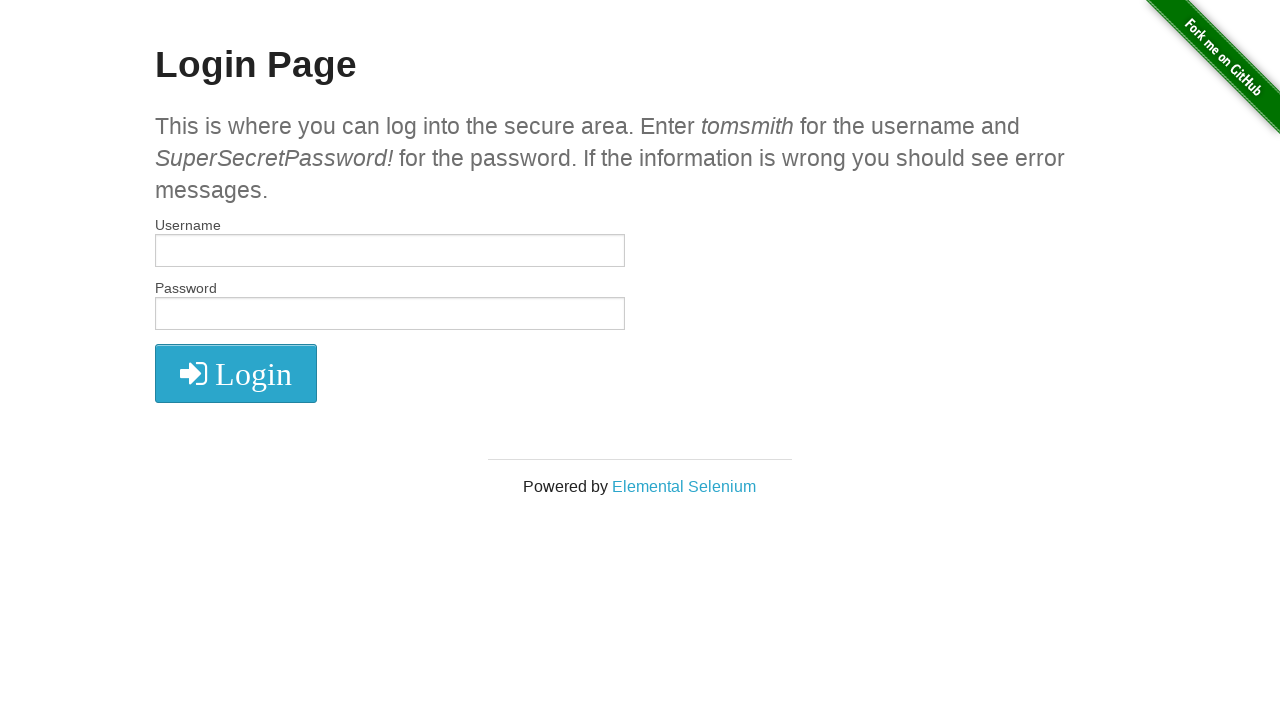